Tests prompt alert functionality by triggering a prompt, entering text, and accepting it

Starting URL: https://practice-automation.com/popups/

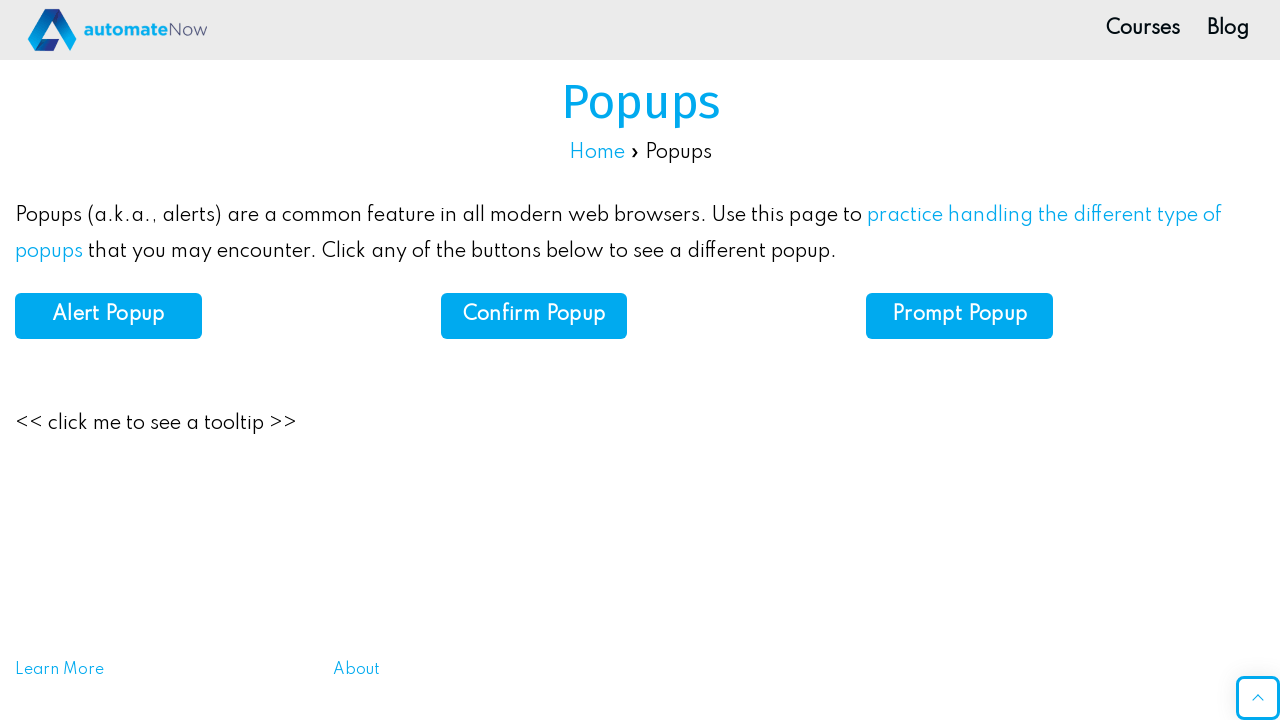

Set up dialog handler to accept prompt with text 'Hello'
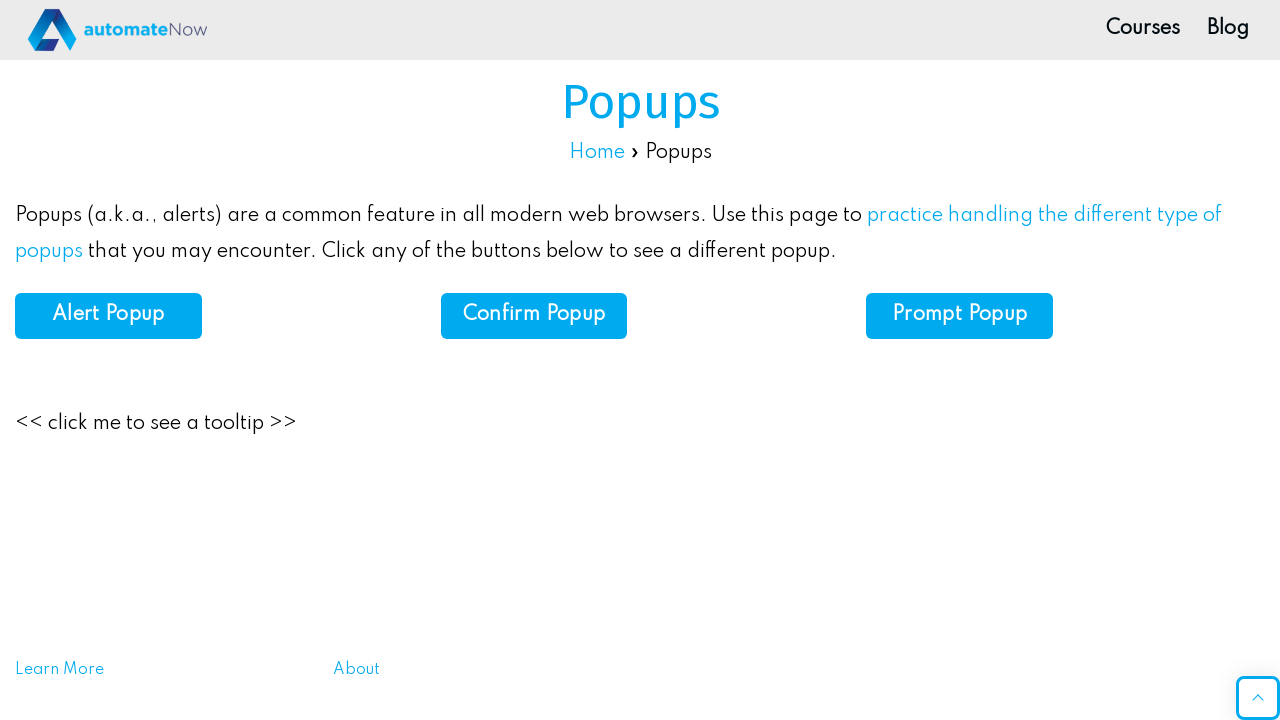

Clicked prompt button to trigger prompt alert at (960, 316) on xpath=//button[@id='prompt']
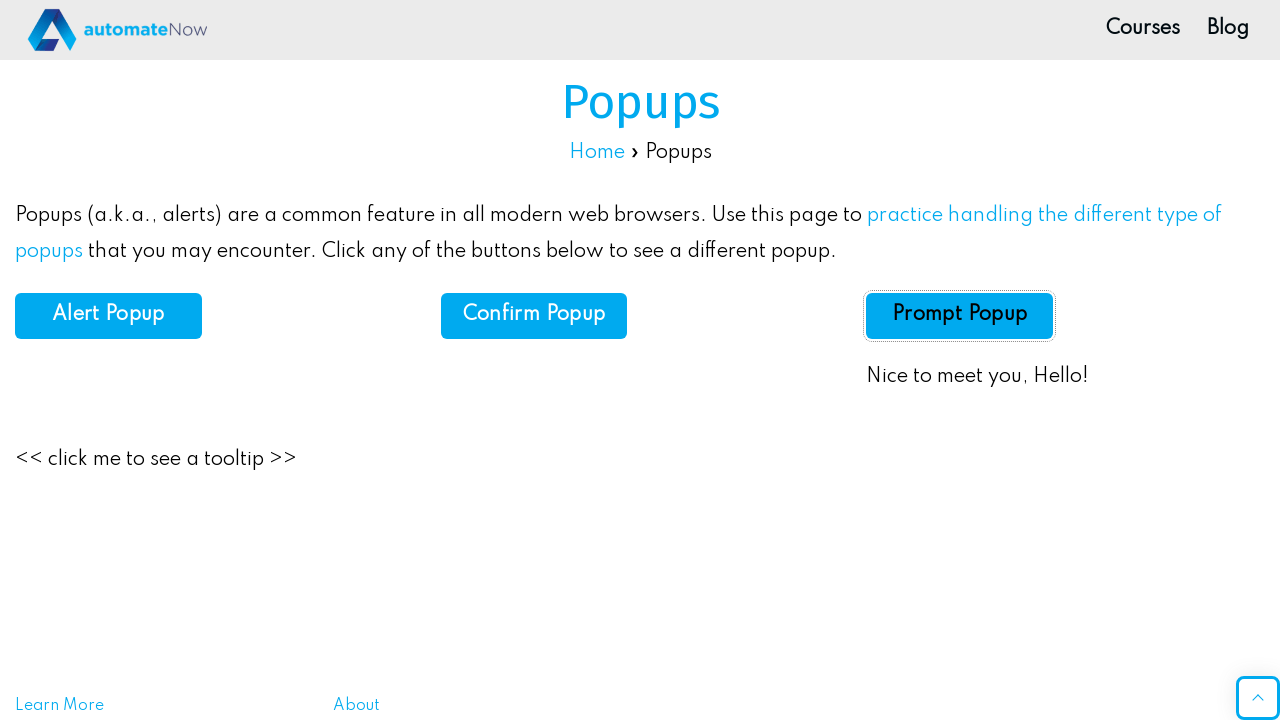

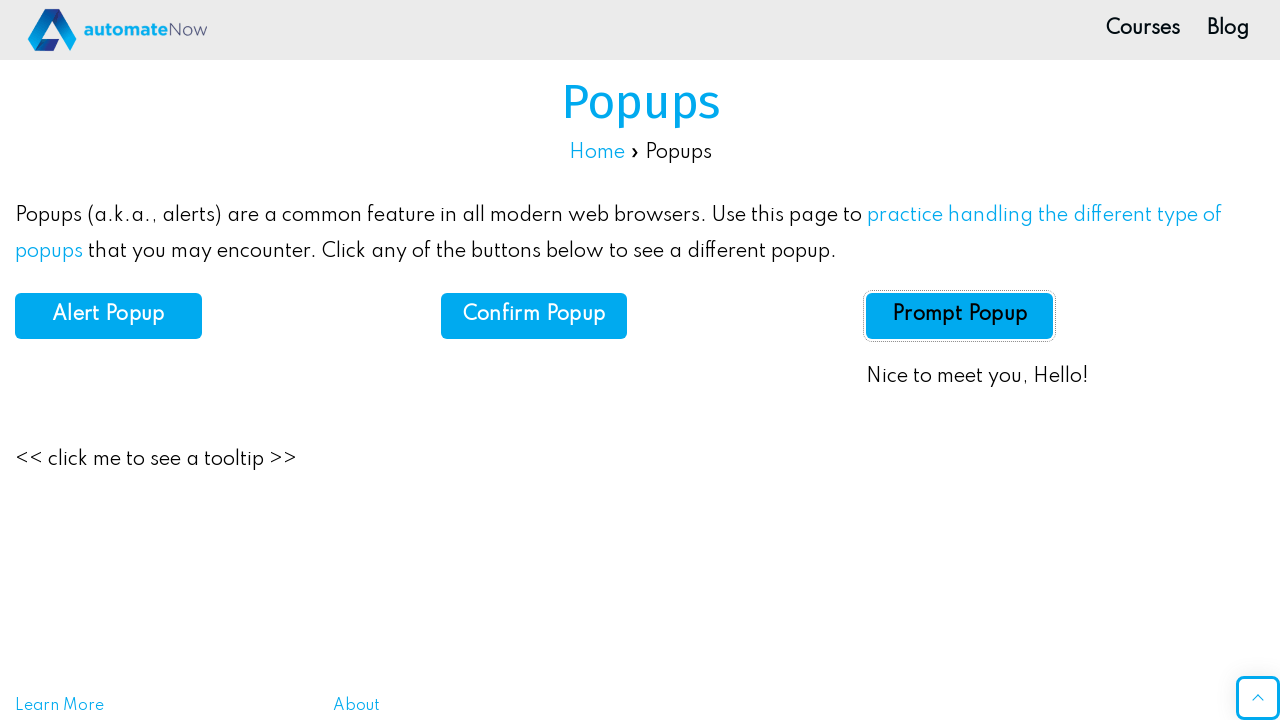